Tests a calculator form by reading two numbers, calculating their sum, and selecting the result from a dropdown menu

Starting URL: http://suninjuly.github.io/selects1.html

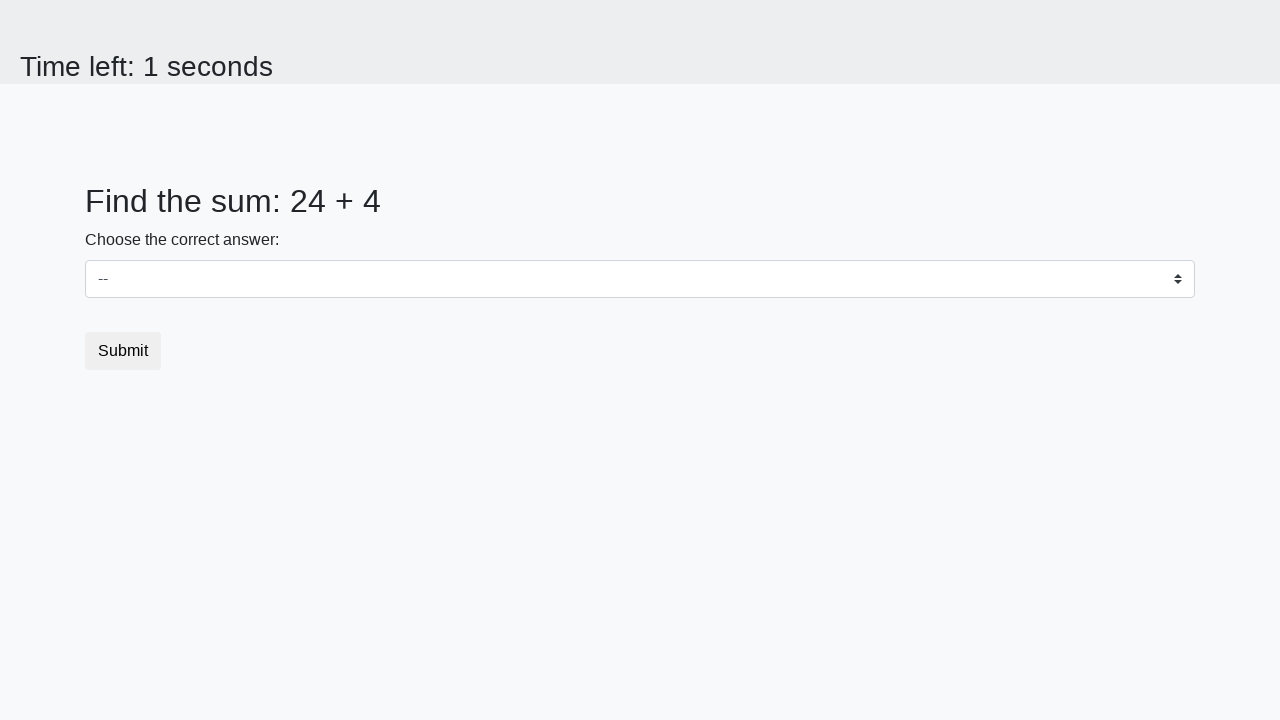

Located first number element (#num1)
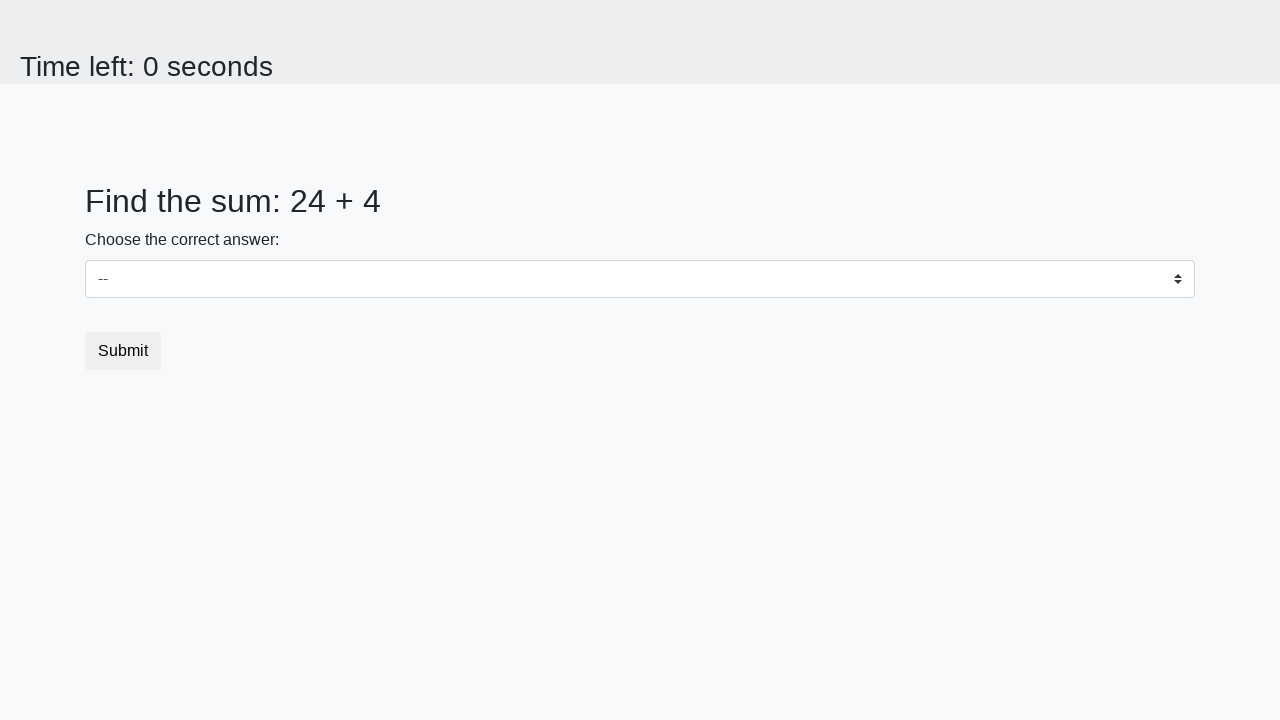

Read first number: 24
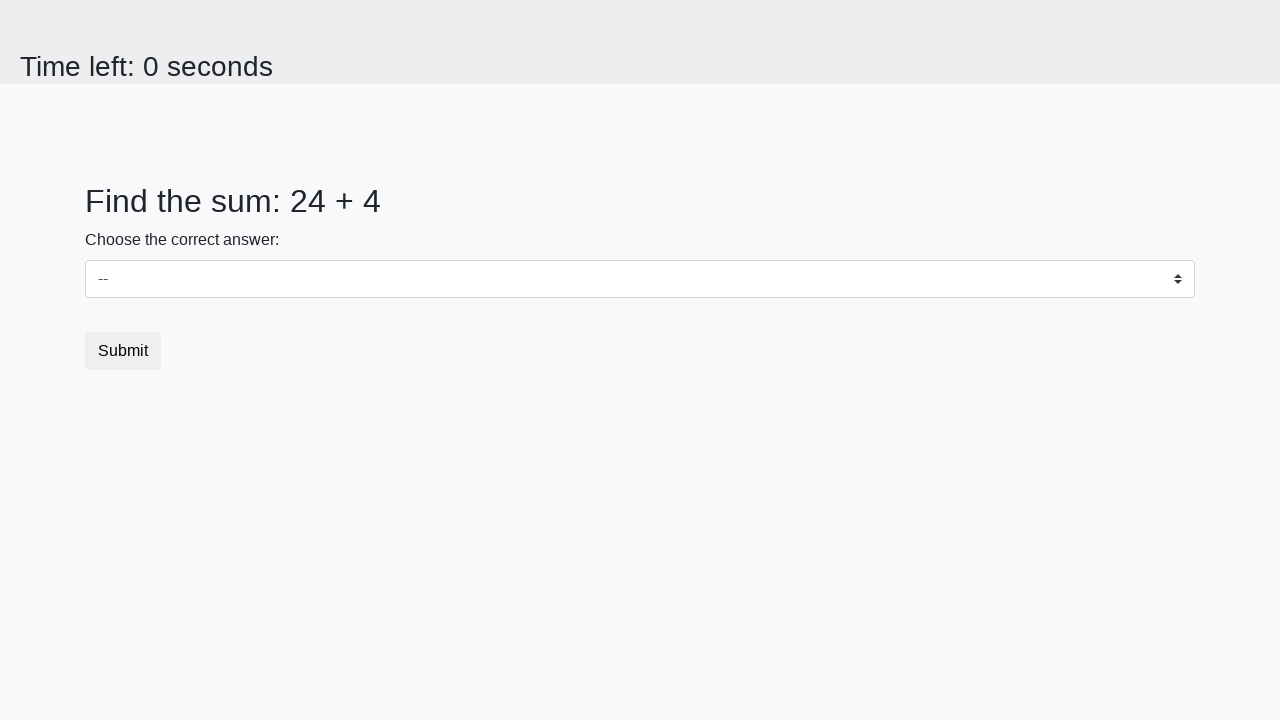

Located second number element (#num2)
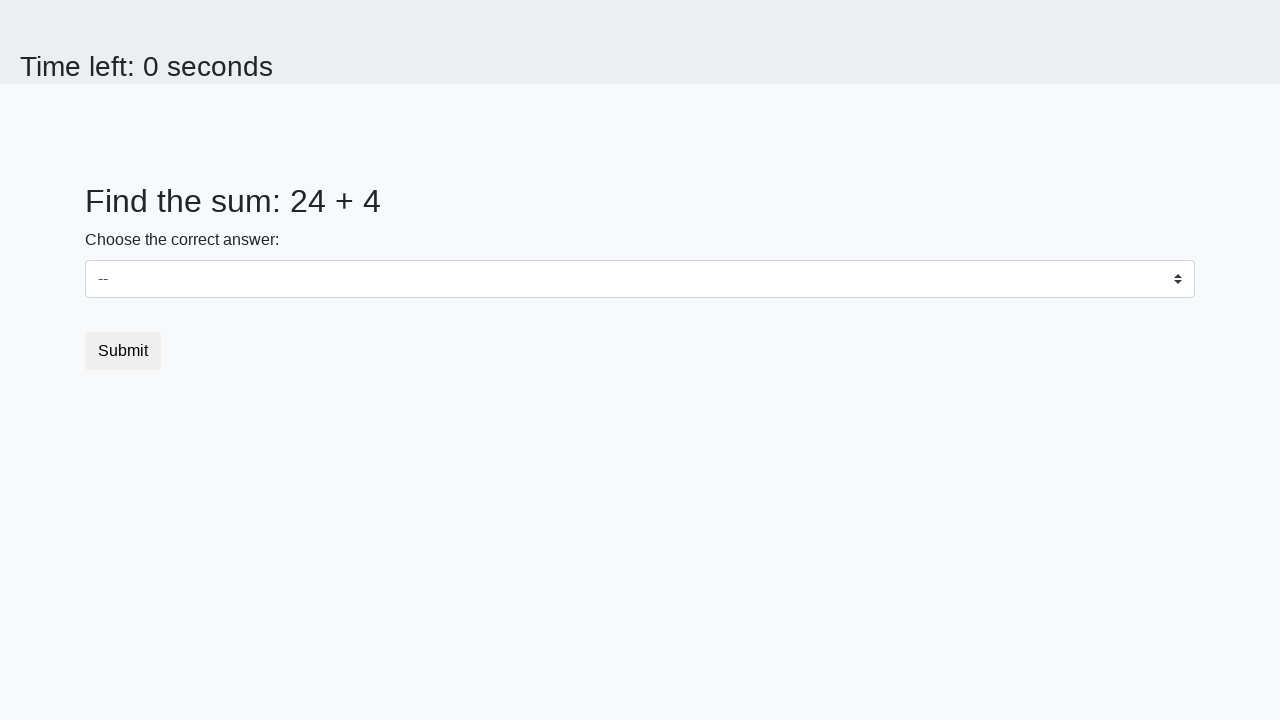

Read second number: 4
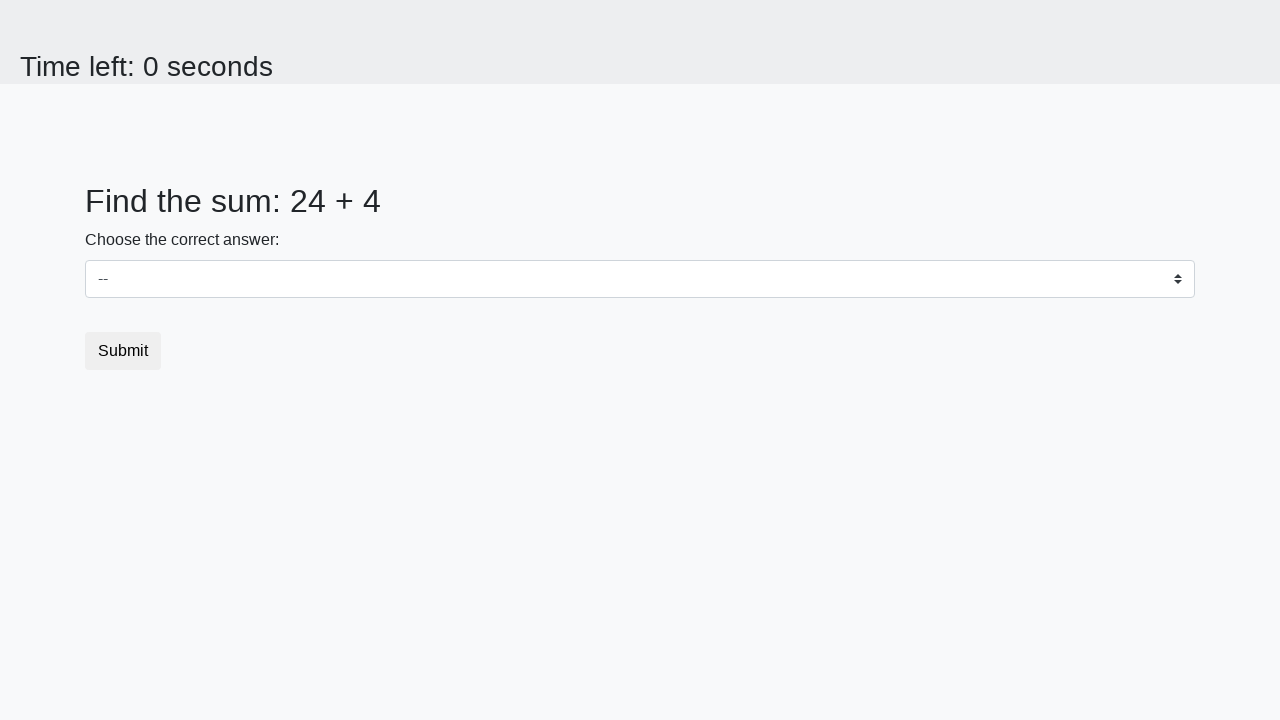

Calculated sum: 24 + 4 = 28
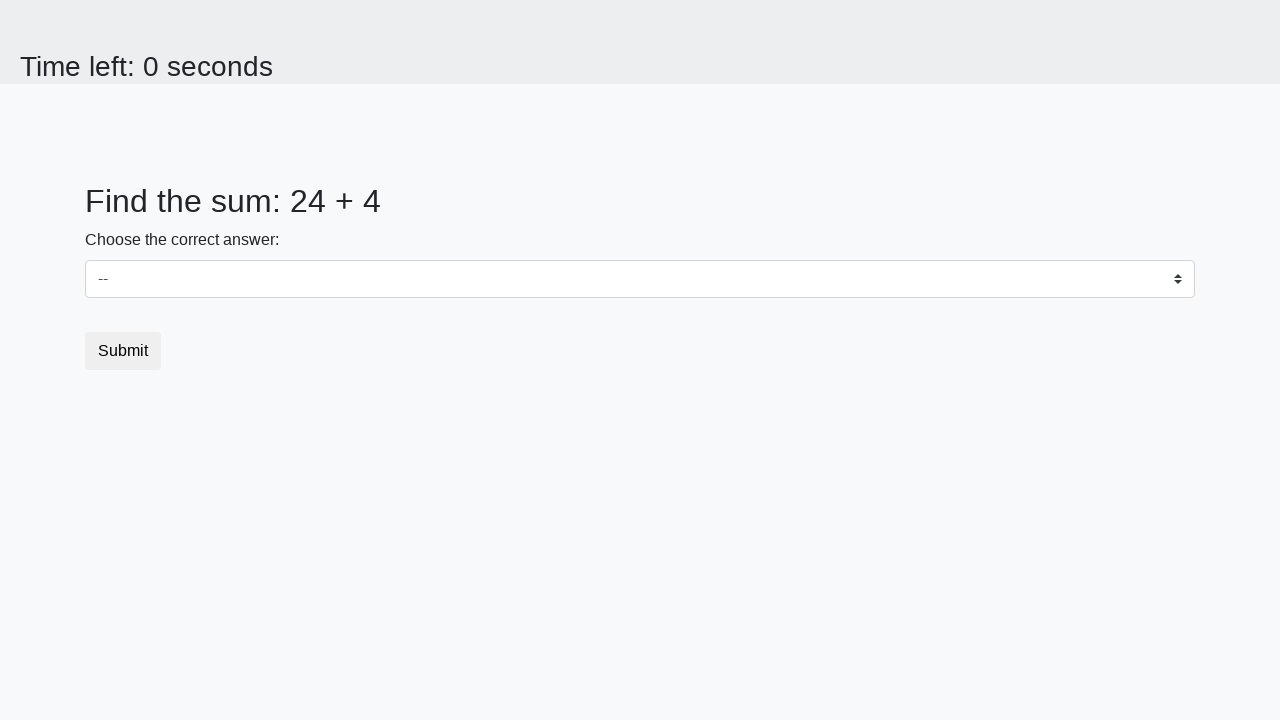

Selected sum value '28' from dropdown on select
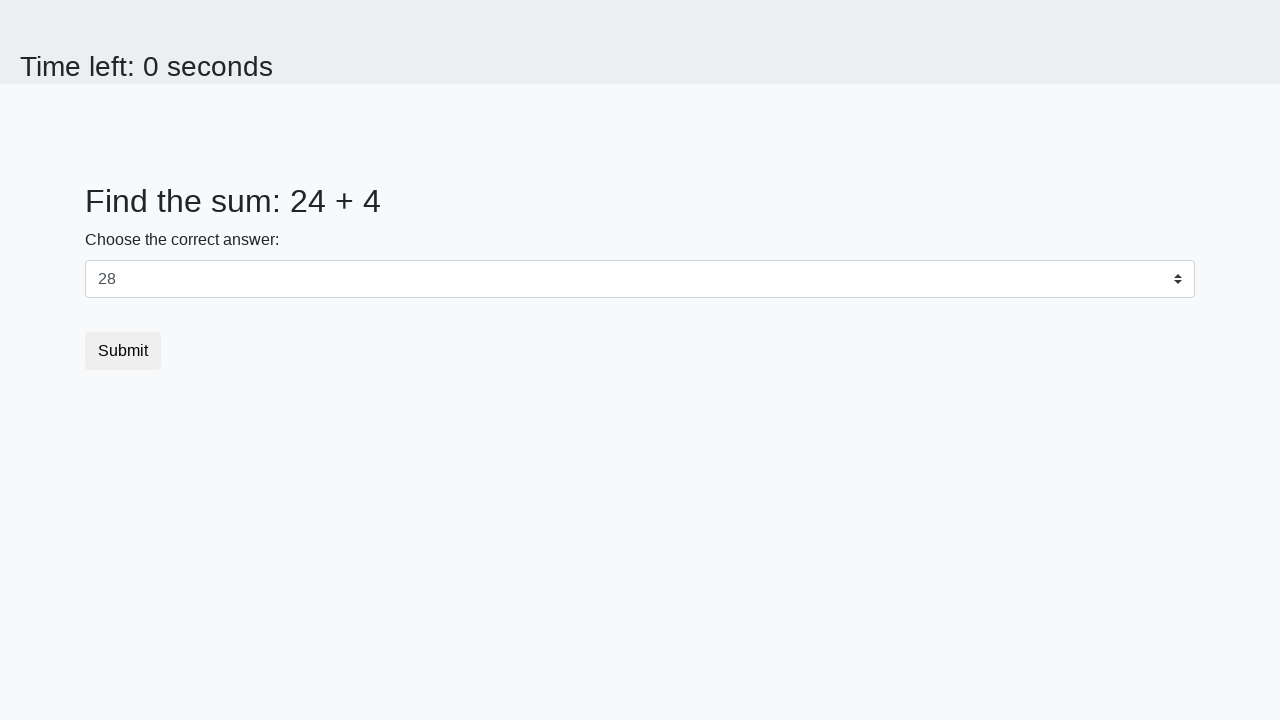

Clicked submit button at (123, 351) on button
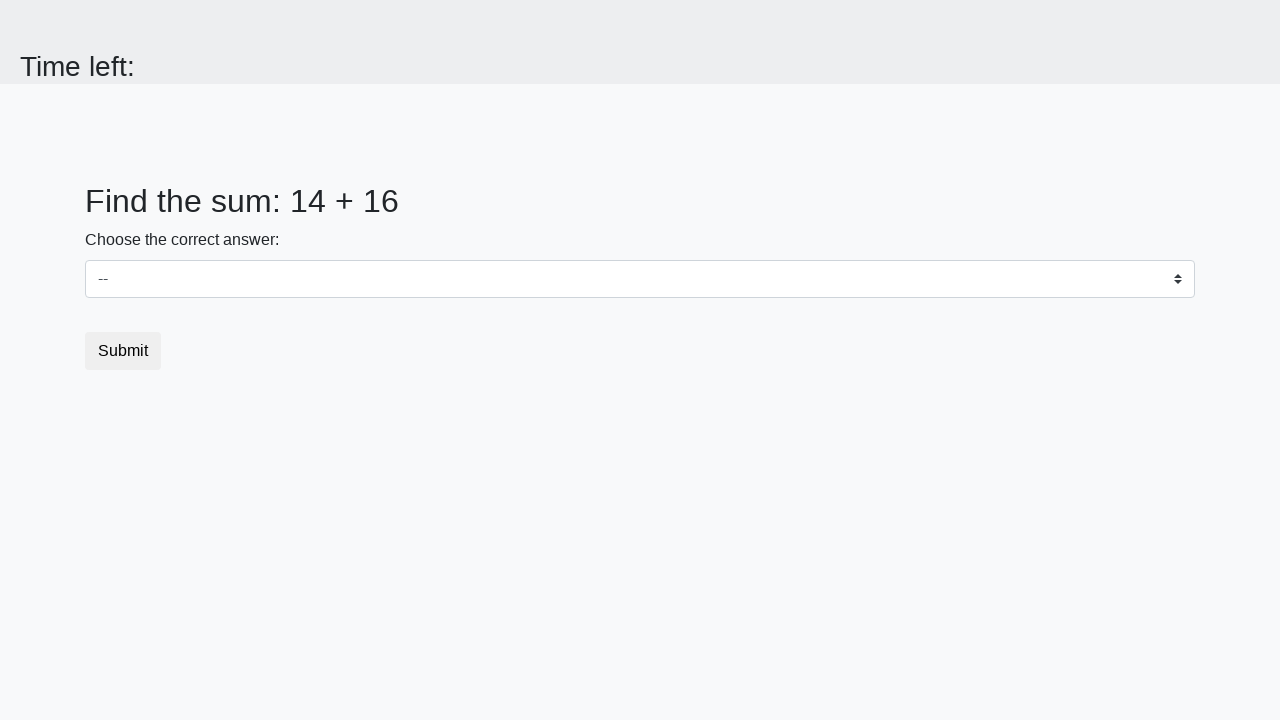

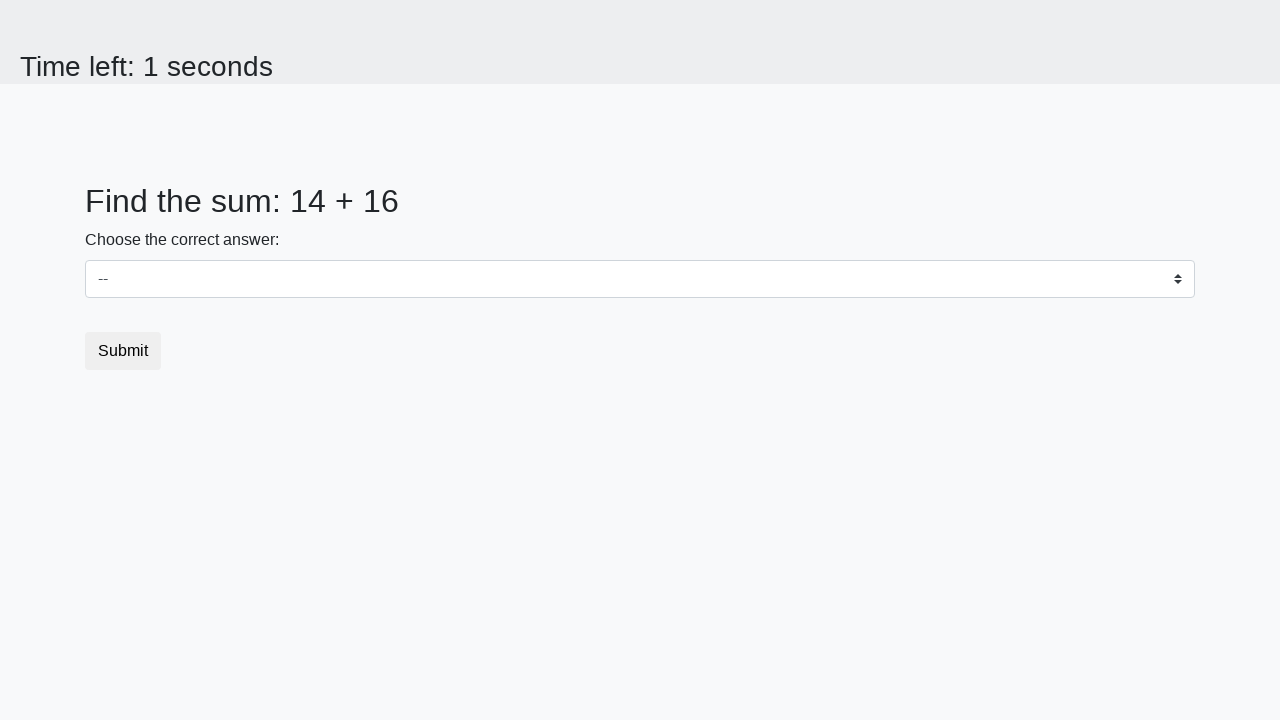